Navigates to WebdriverIO homepage and clicks the Get Started button to test focus behavior

Starting URL: https://webdriver.io

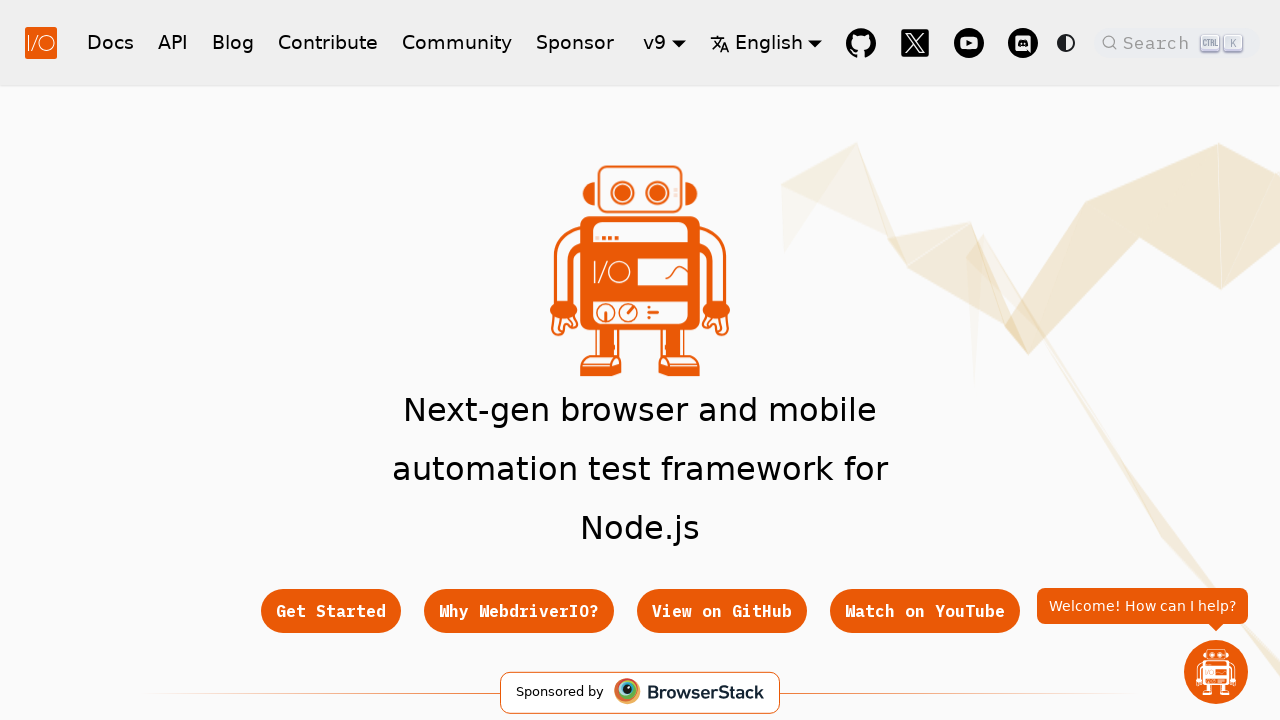

Get Started button loaded on WebdriverIO homepage
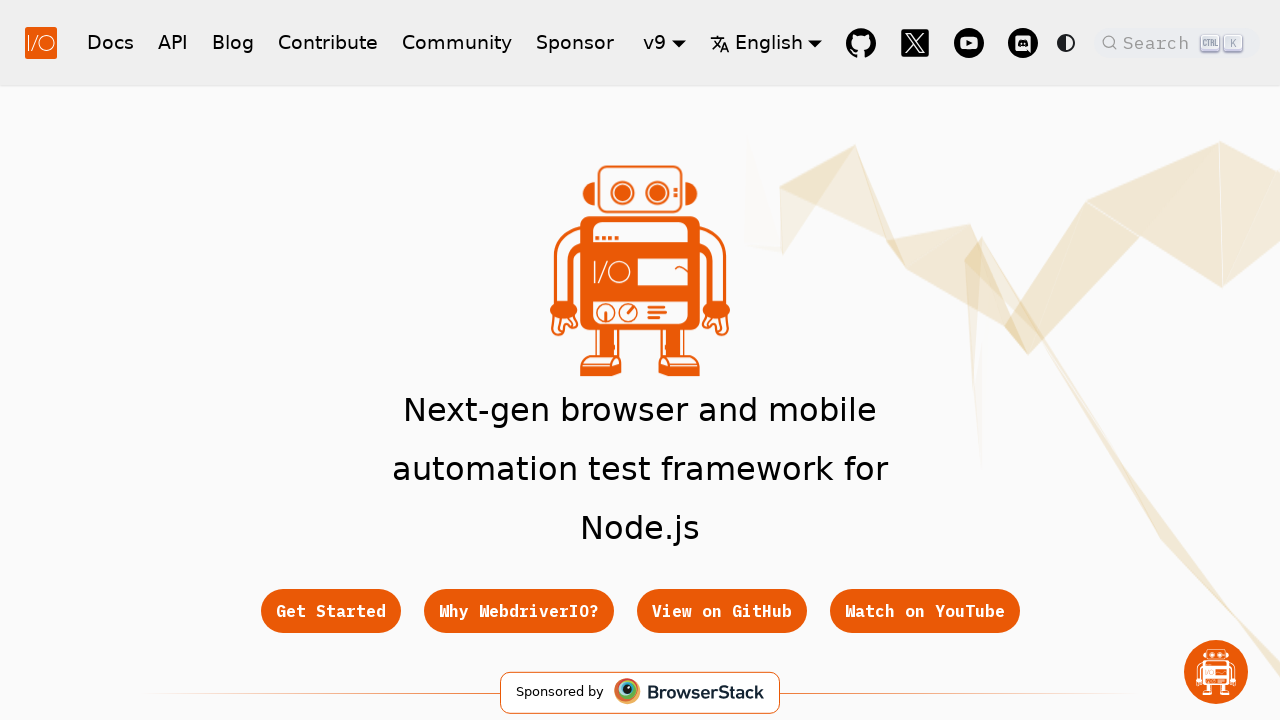

Clicked Get Started button to test focus behavior at (330, 611) on .button[href='/docs/gettingstarted']
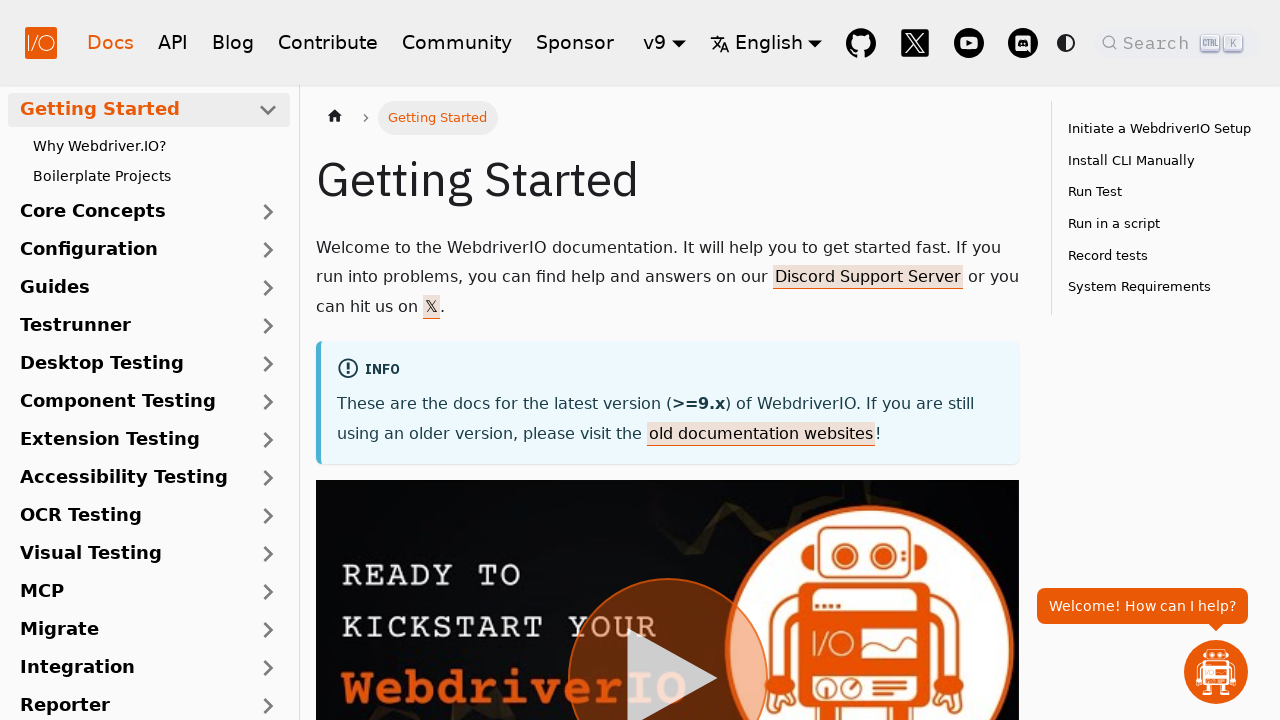

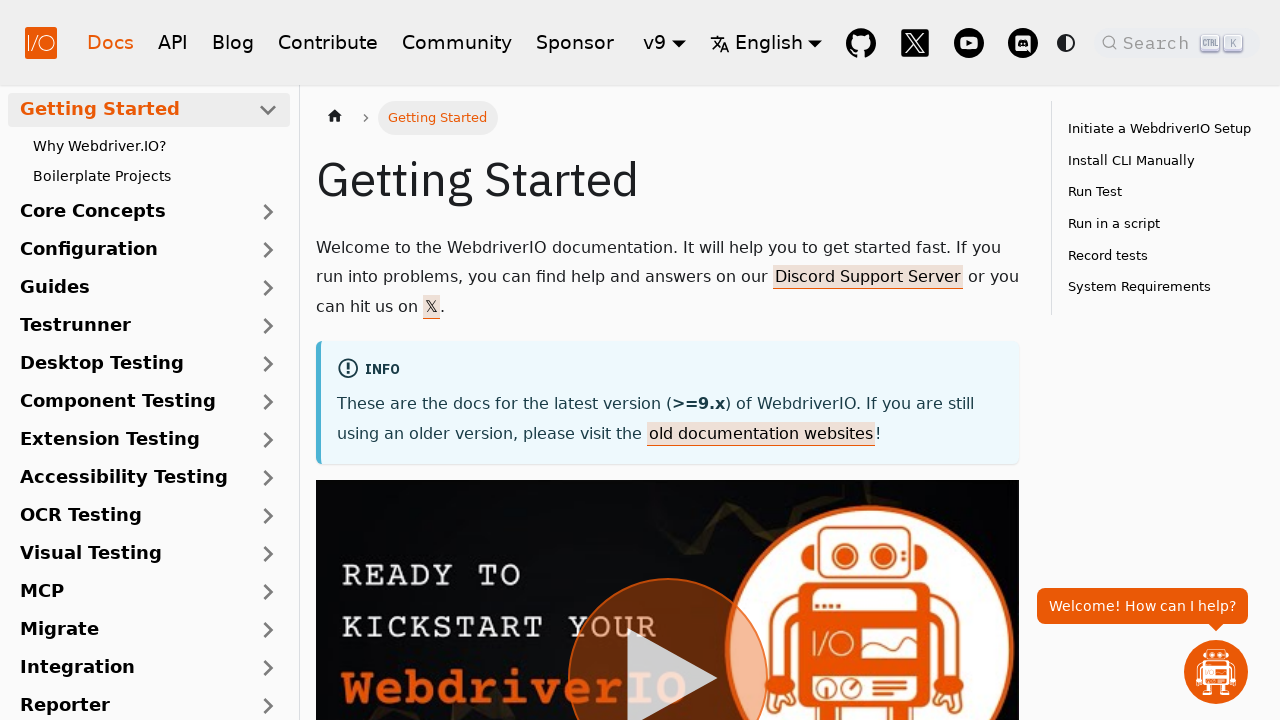